Tests that the browser back button works correctly with filter navigation.

Starting URL: https://demo.playwright.dev/todomvc

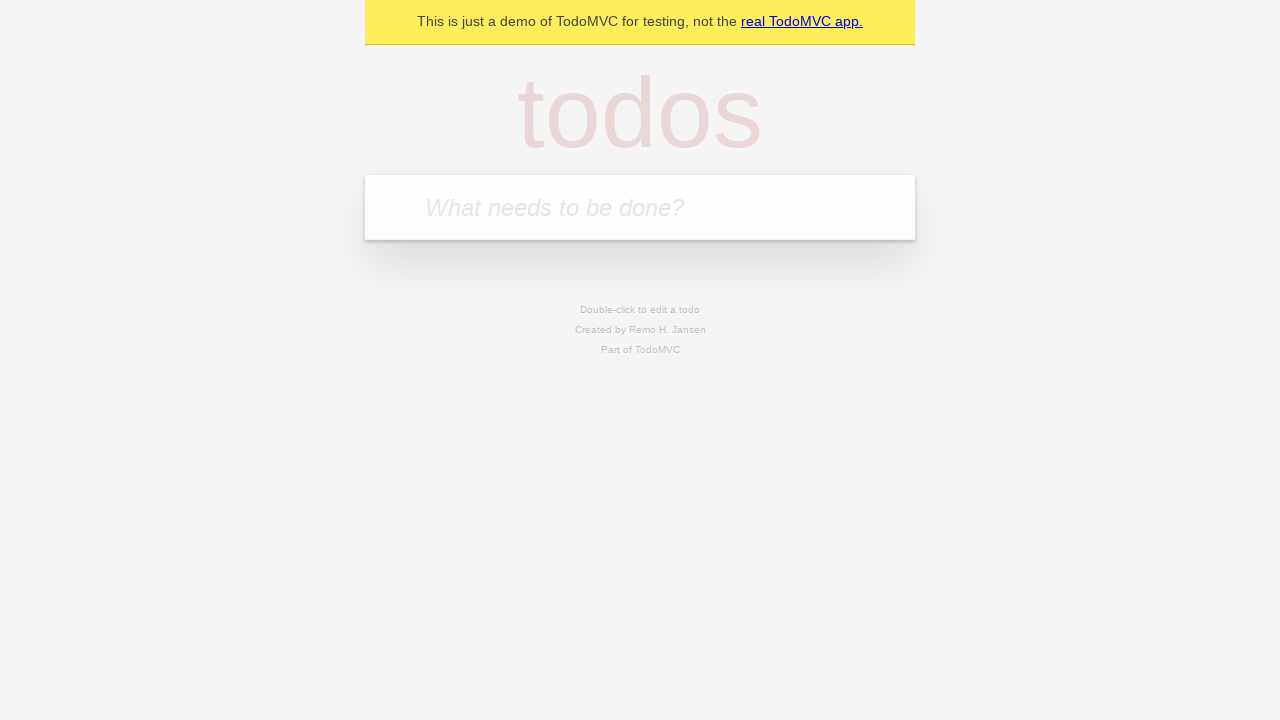

Filled todo input with 'buy some cheese' on internal:attr=[placeholder="What needs to be done?"i]
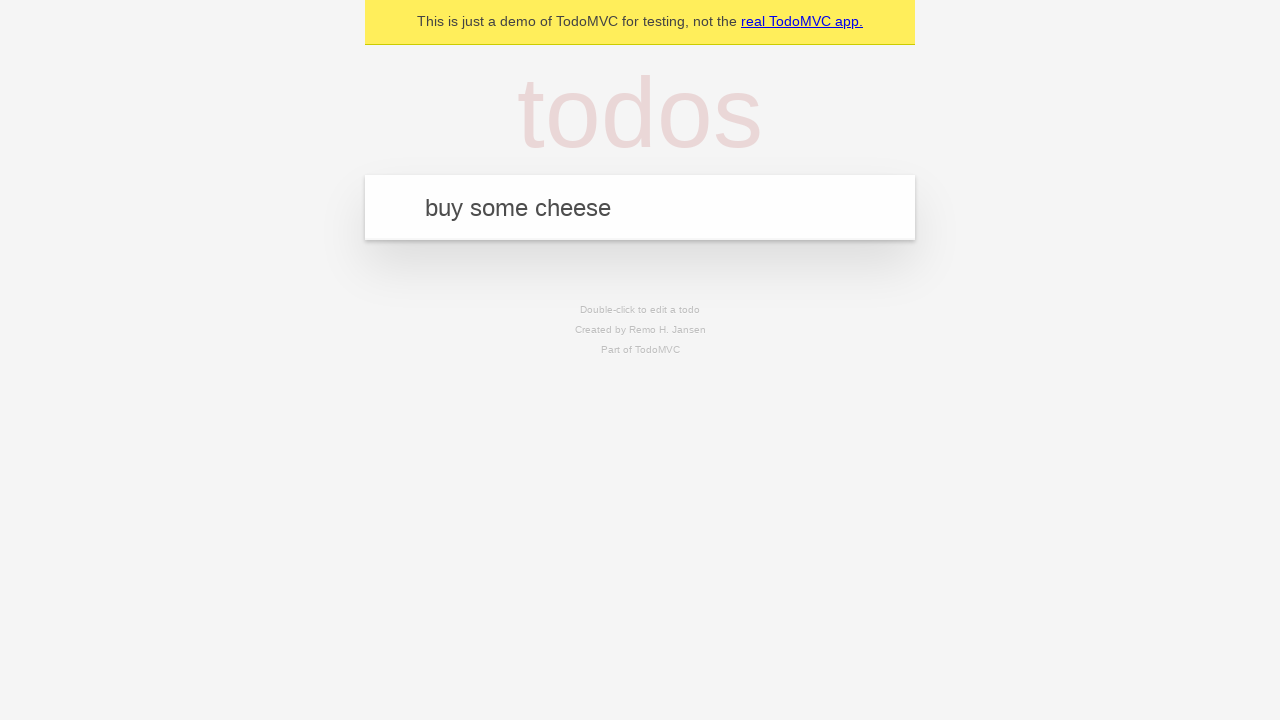

Pressed Enter to add first todo item on internal:attr=[placeholder="What needs to be done?"i]
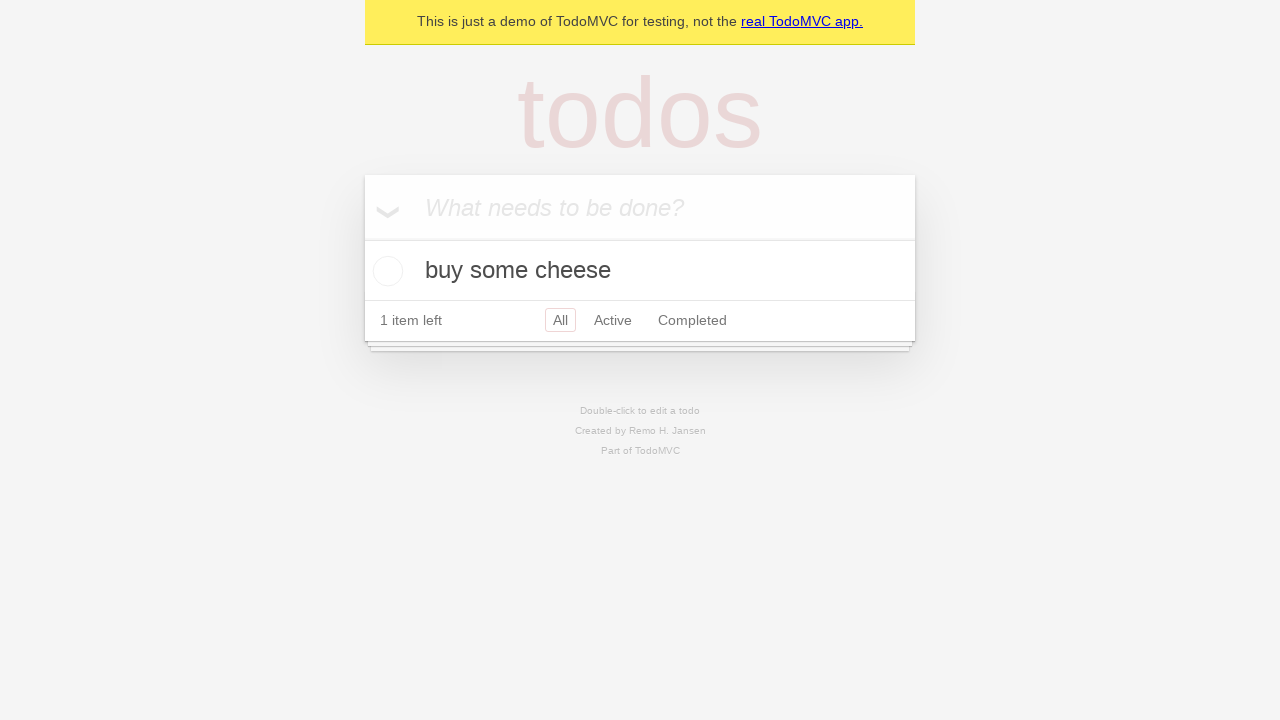

Filled todo input with 'feed the cat' on internal:attr=[placeholder="What needs to be done?"i]
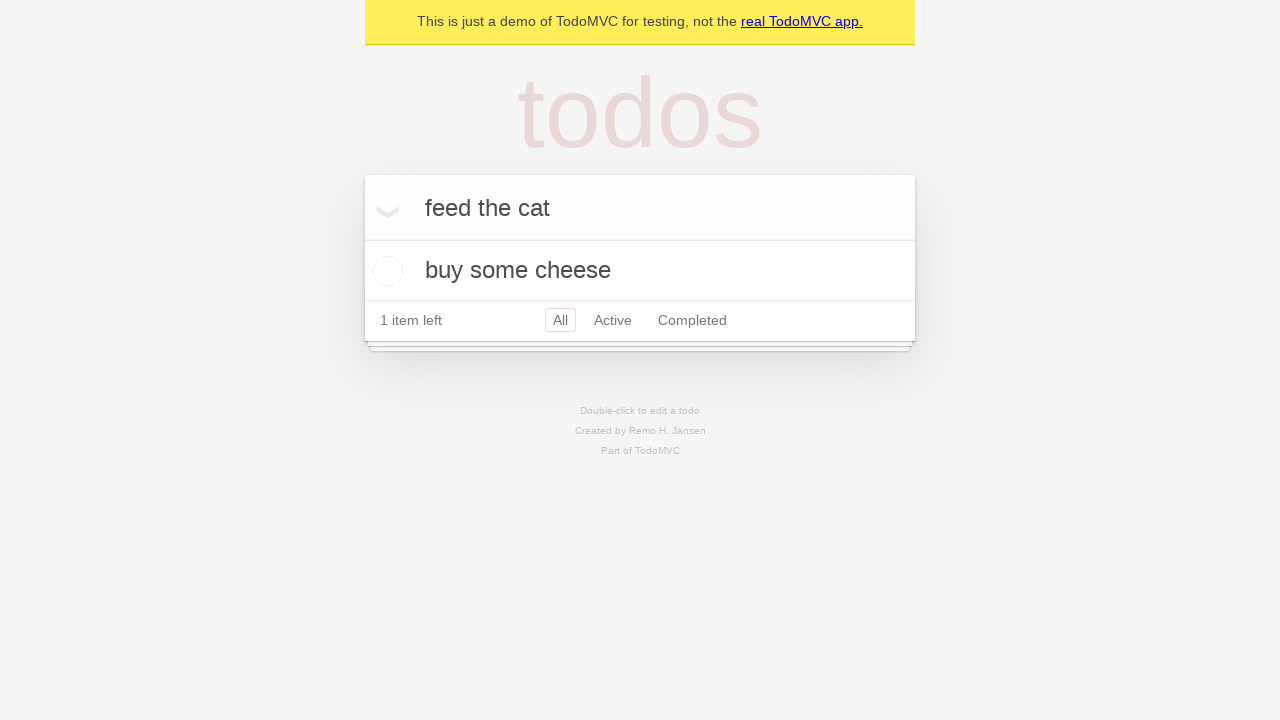

Pressed Enter to add second todo item on internal:attr=[placeholder="What needs to be done?"i]
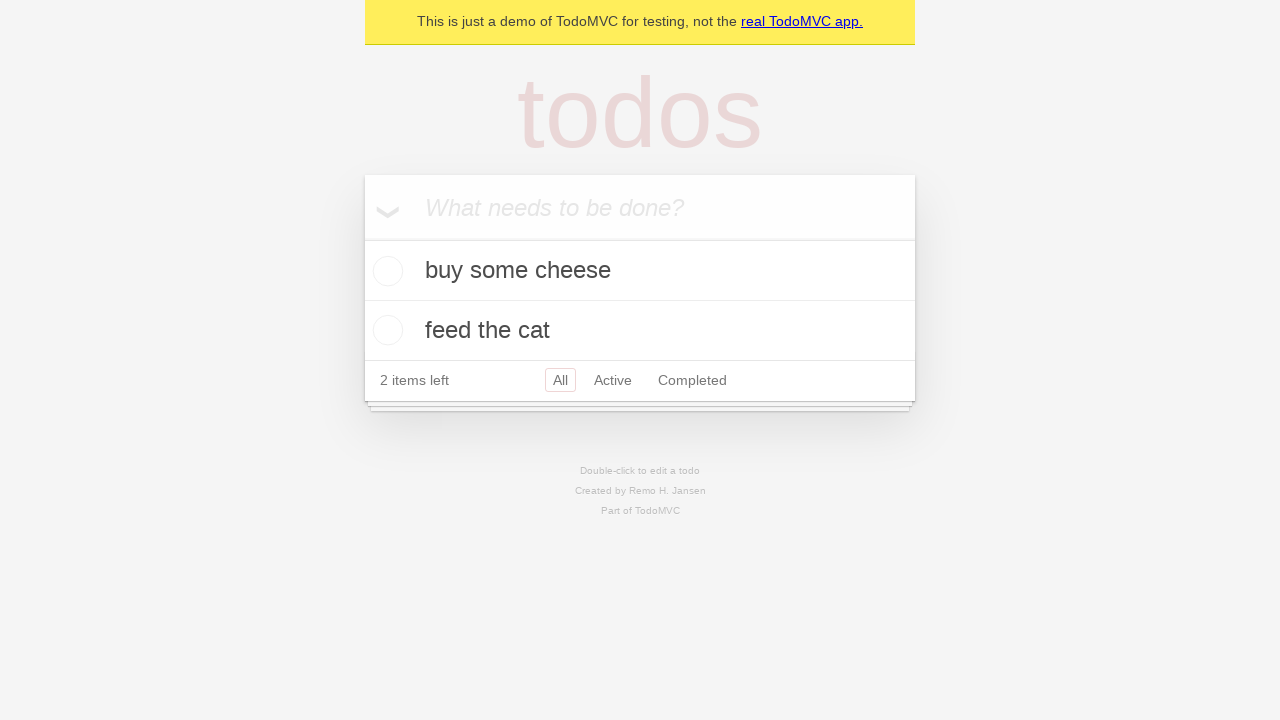

Filled todo input with 'book a doctors appointment' on internal:attr=[placeholder="What needs to be done?"i]
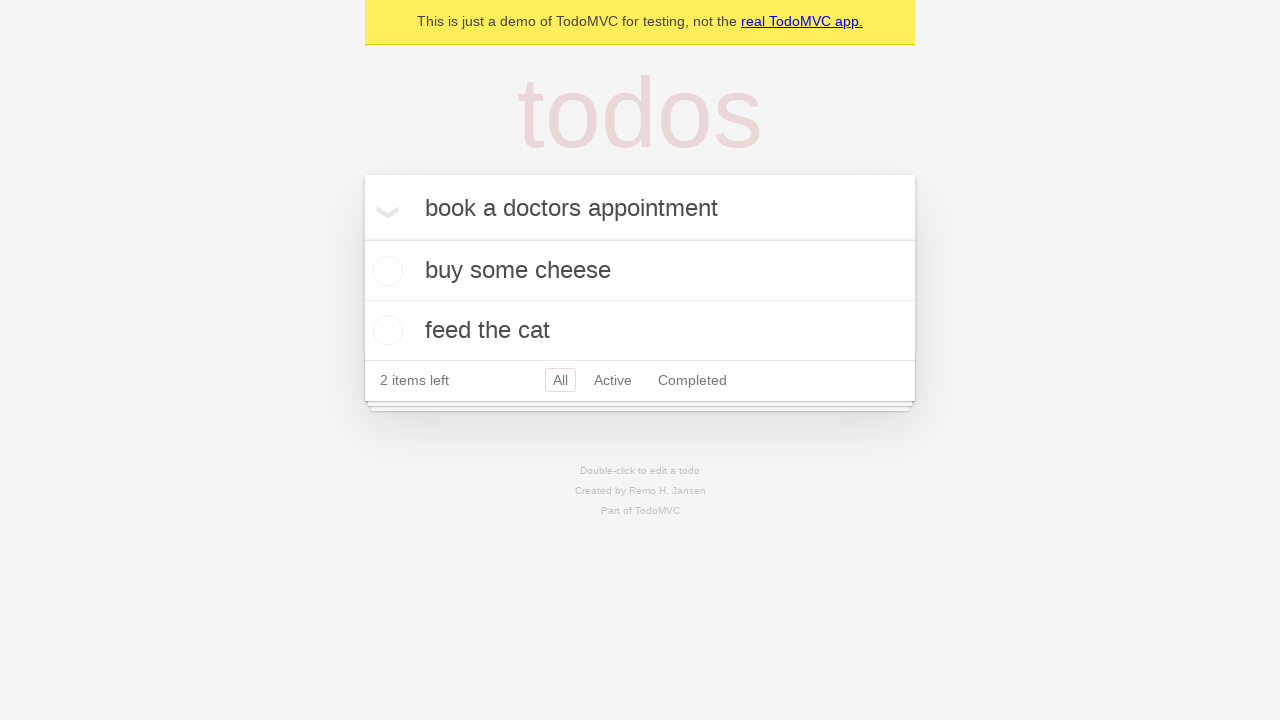

Pressed Enter to add third todo item on internal:attr=[placeholder="What needs to be done?"i]
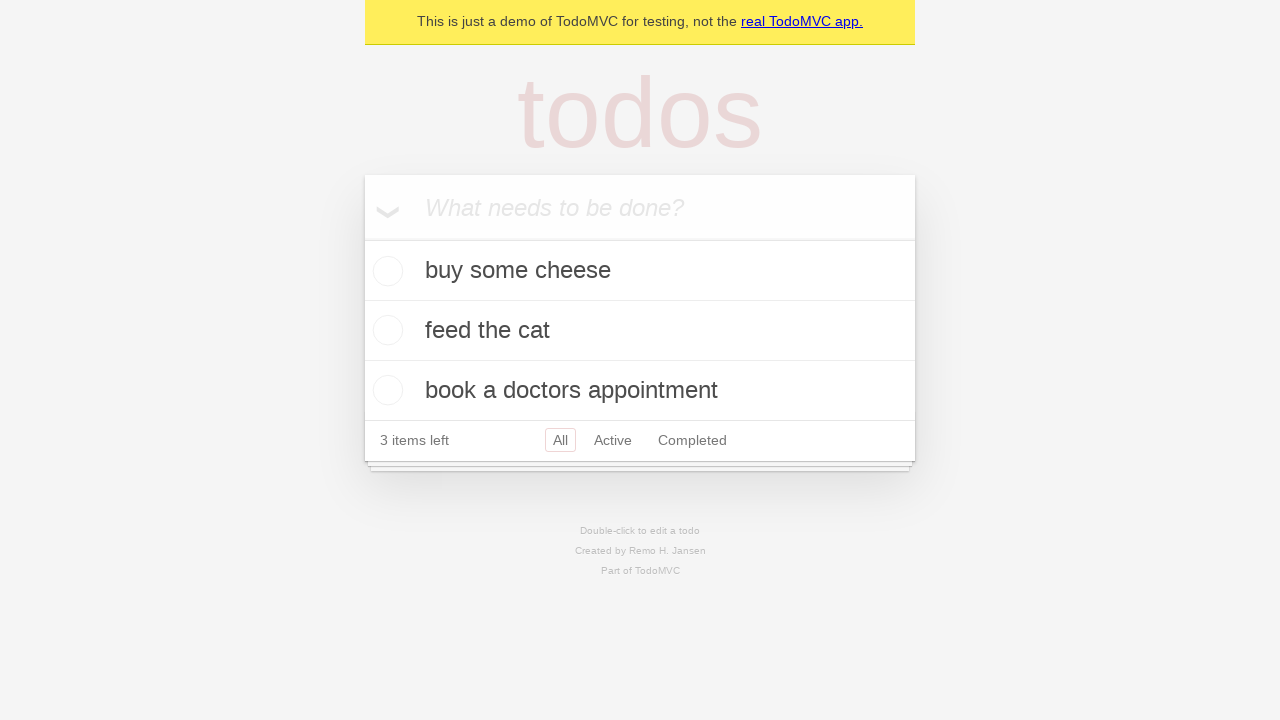

Checked the second todo item checkbox at (385, 330) on internal:testid=[data-testid="todo-item"s] >> nth=1 >> internal:role=checkbox
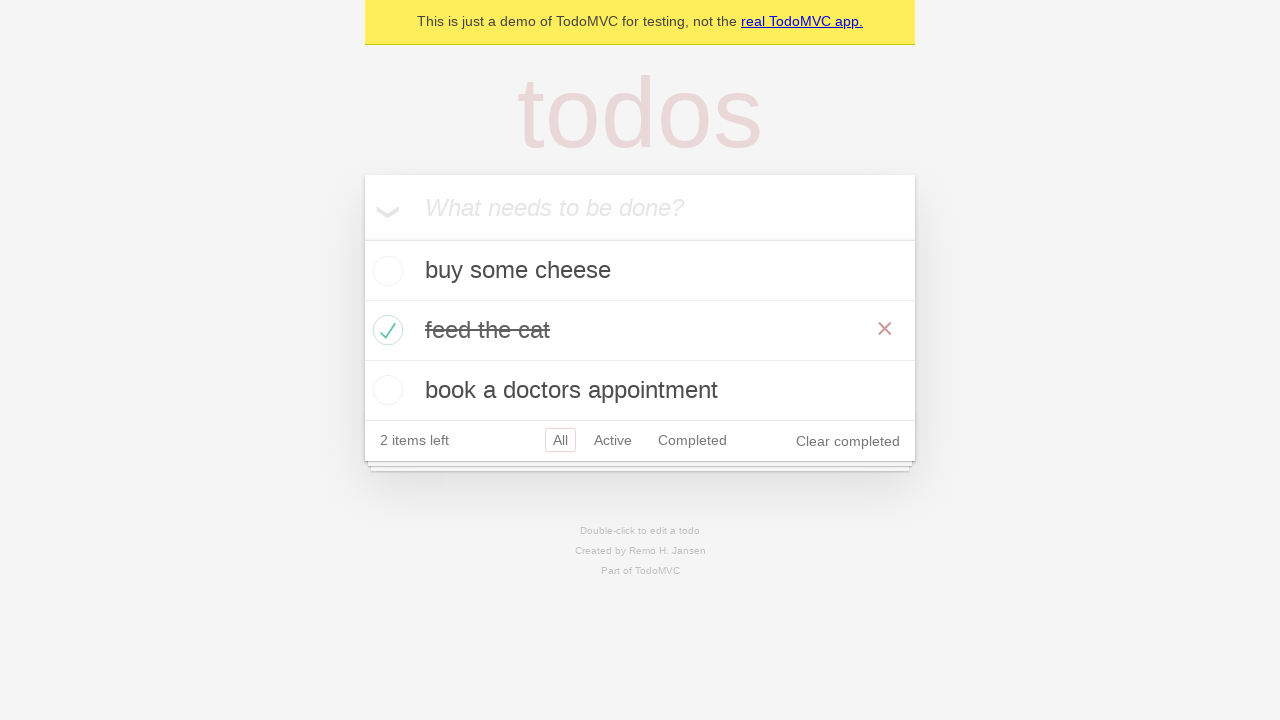

Clicked All filter at (560, 440) on internal:role=link[name="All"i]
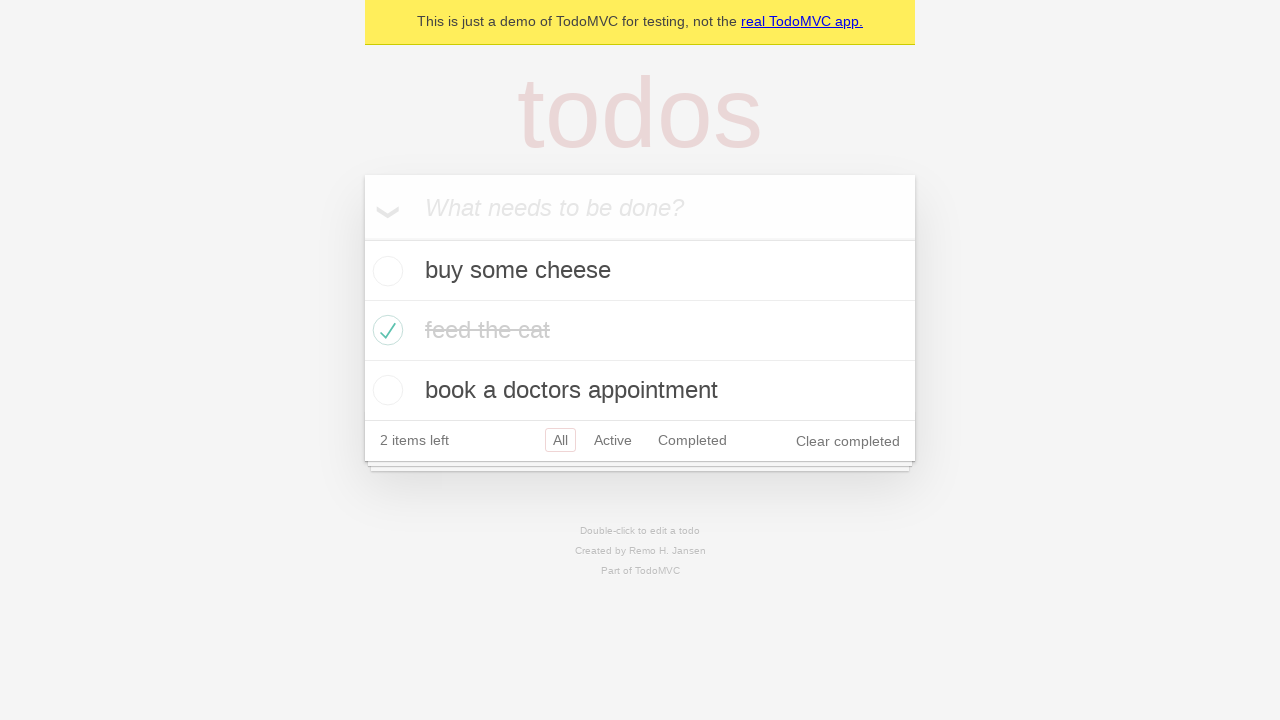

Clicked Active filter at (613, 440) on internal:role=link[name="Active"i]
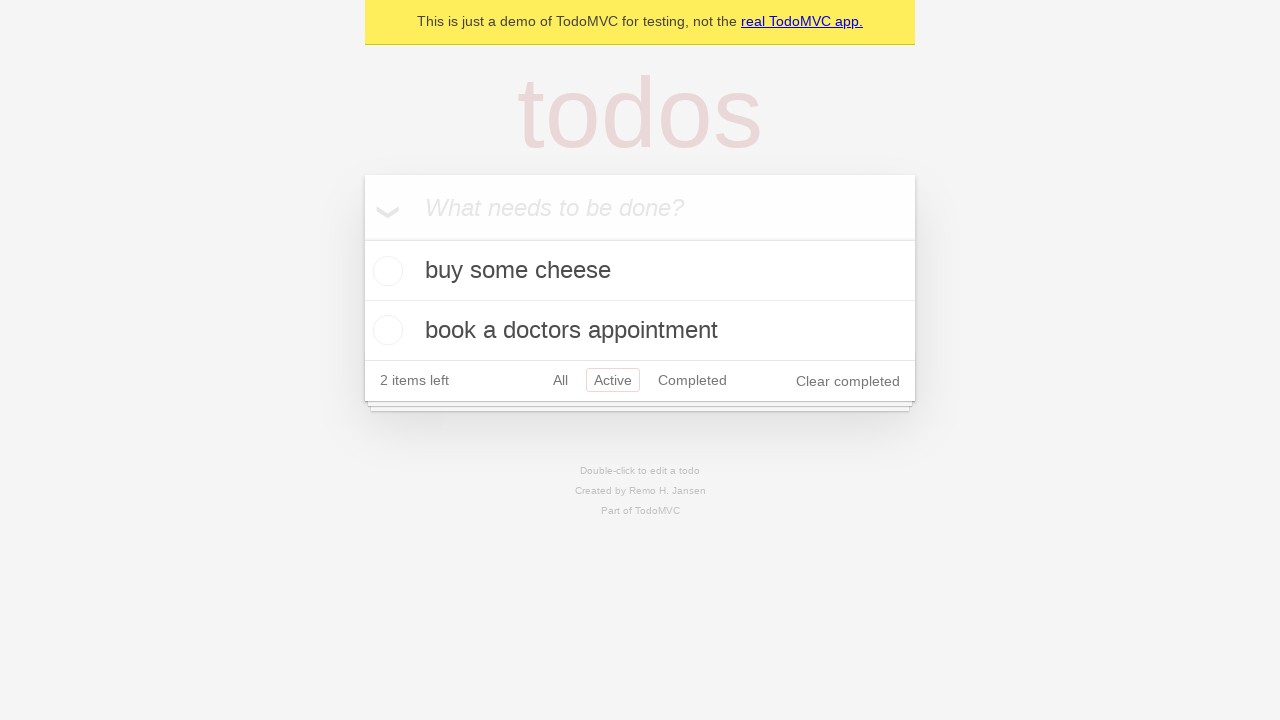

Clicked Completed filter at (692, 380) on internal:role=link[name="Completed"i]
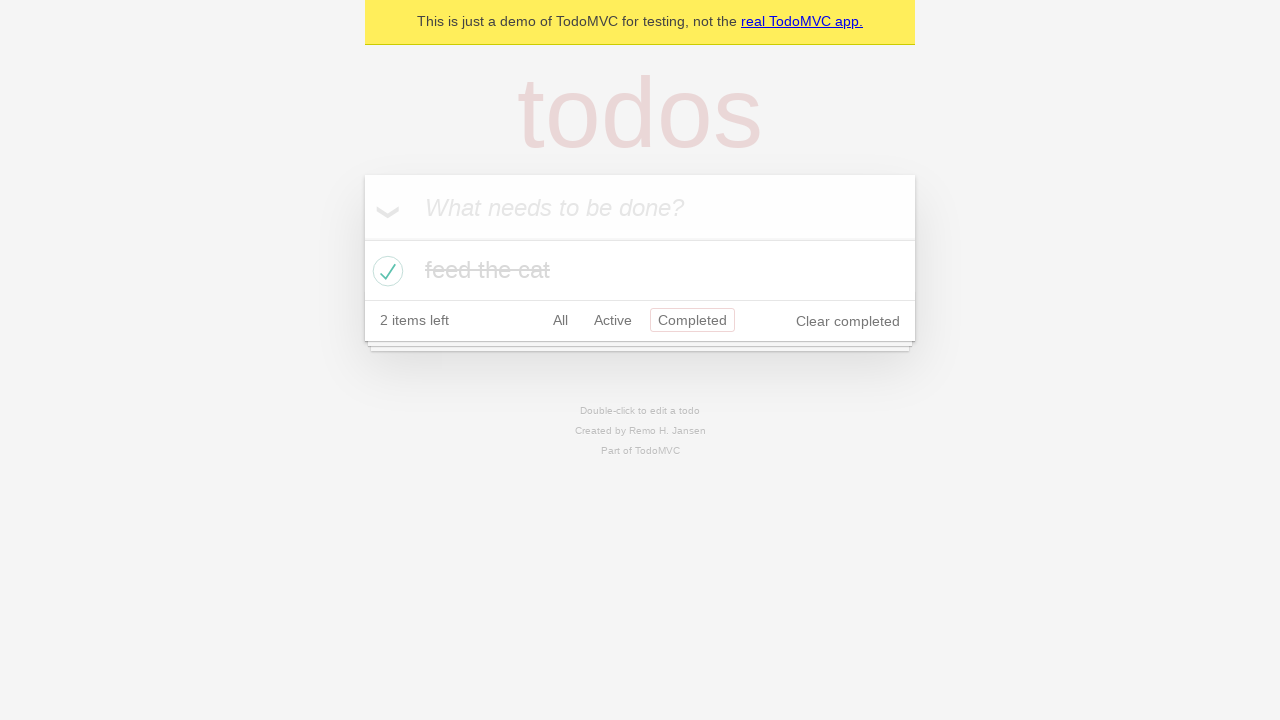

Navigated back using browser back button (1st back)
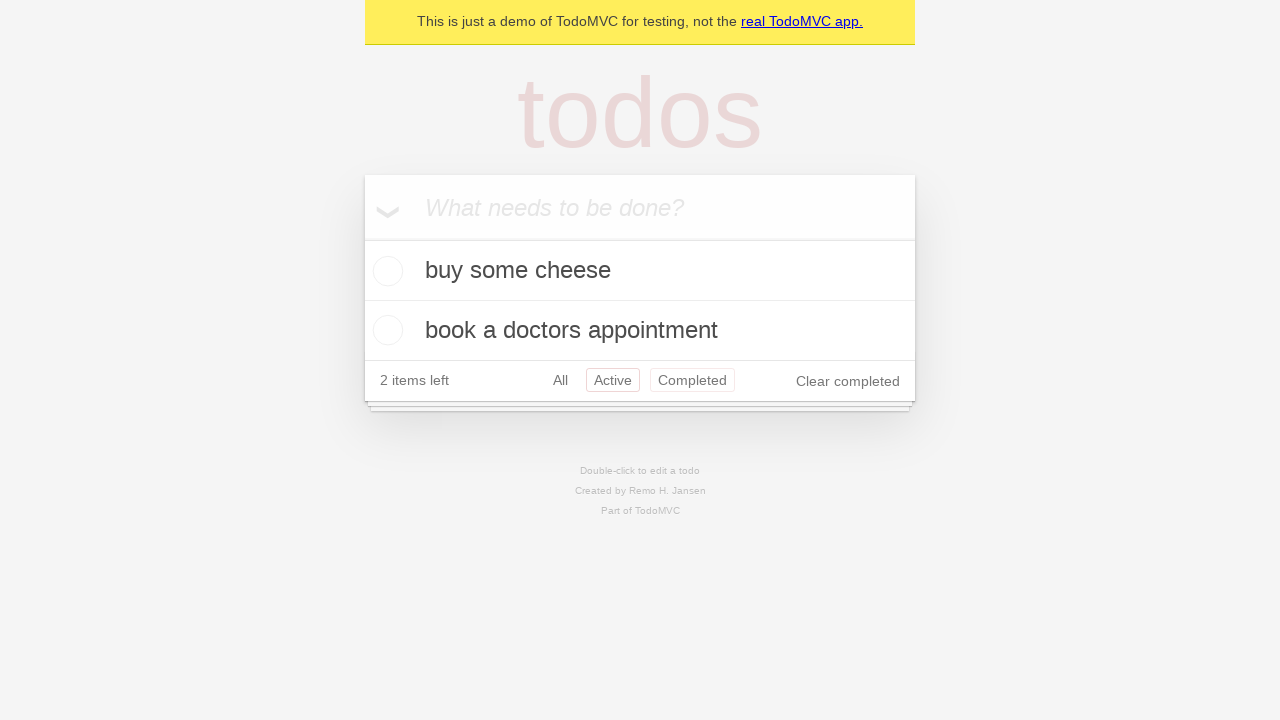

Navigated back using browser back button (2nd back)
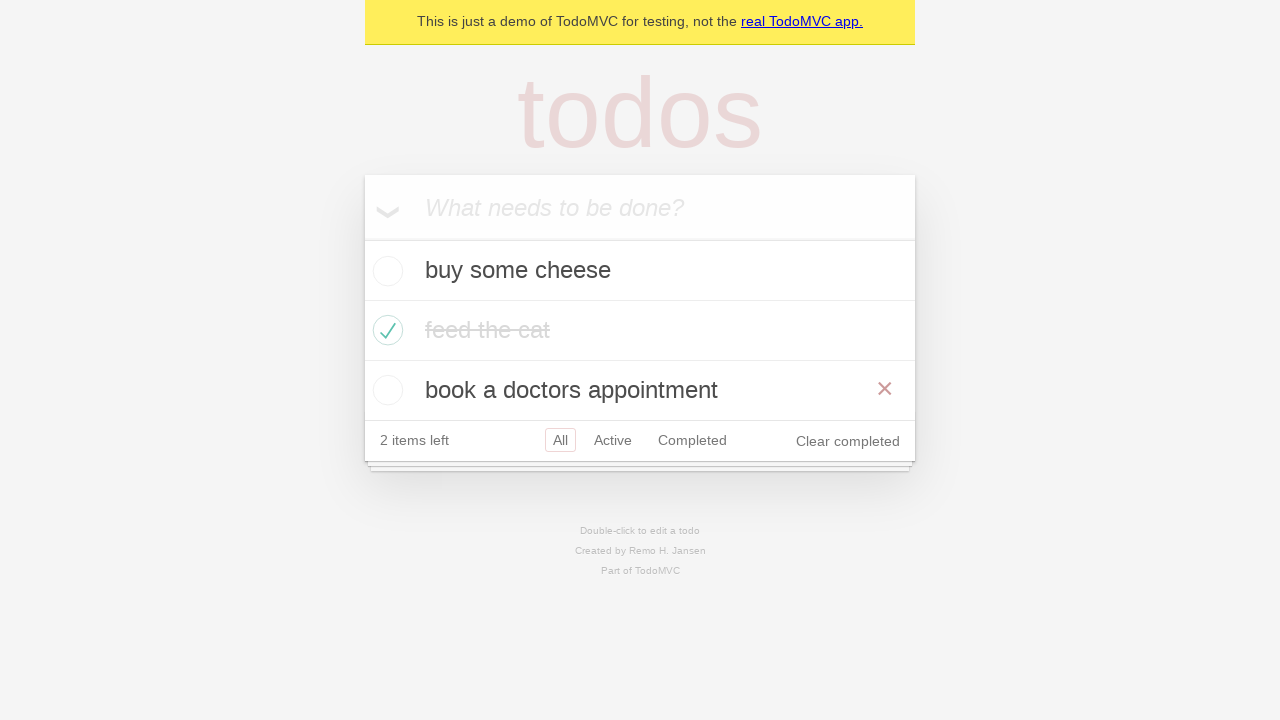

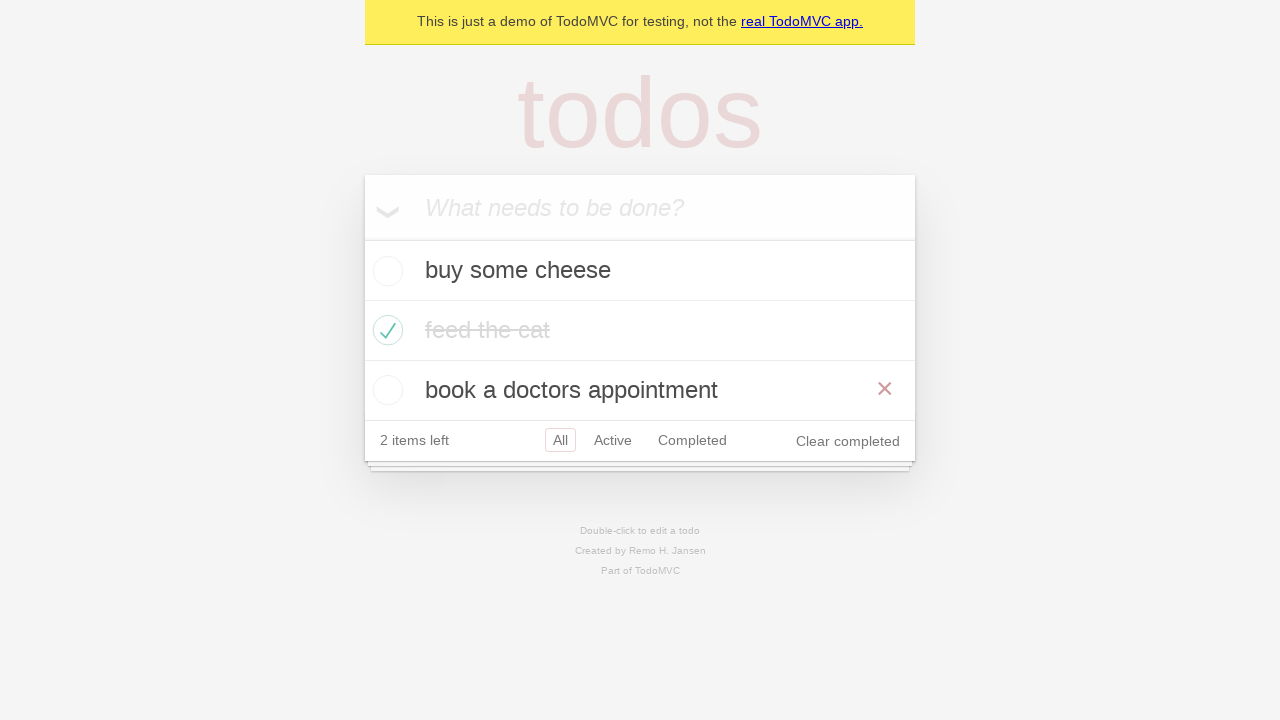